Tests JavaScript alert and confirm dialog handling on an automation practice page by filling a name field, triggering an alert and accepting it, then triggering a confirm dialog and dismissing it.

Starting URL: https://rahulshettyacademy.com/AutomationPractice/

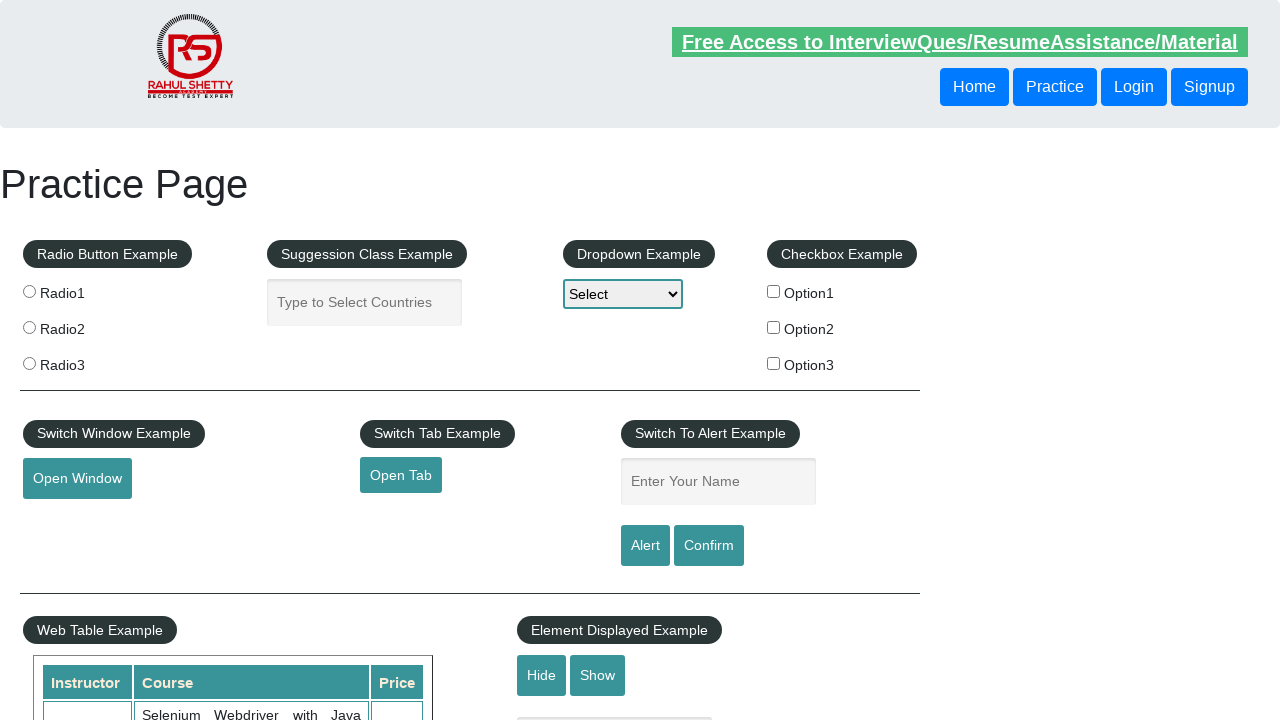

Filled name field with 'Rahul' on #name
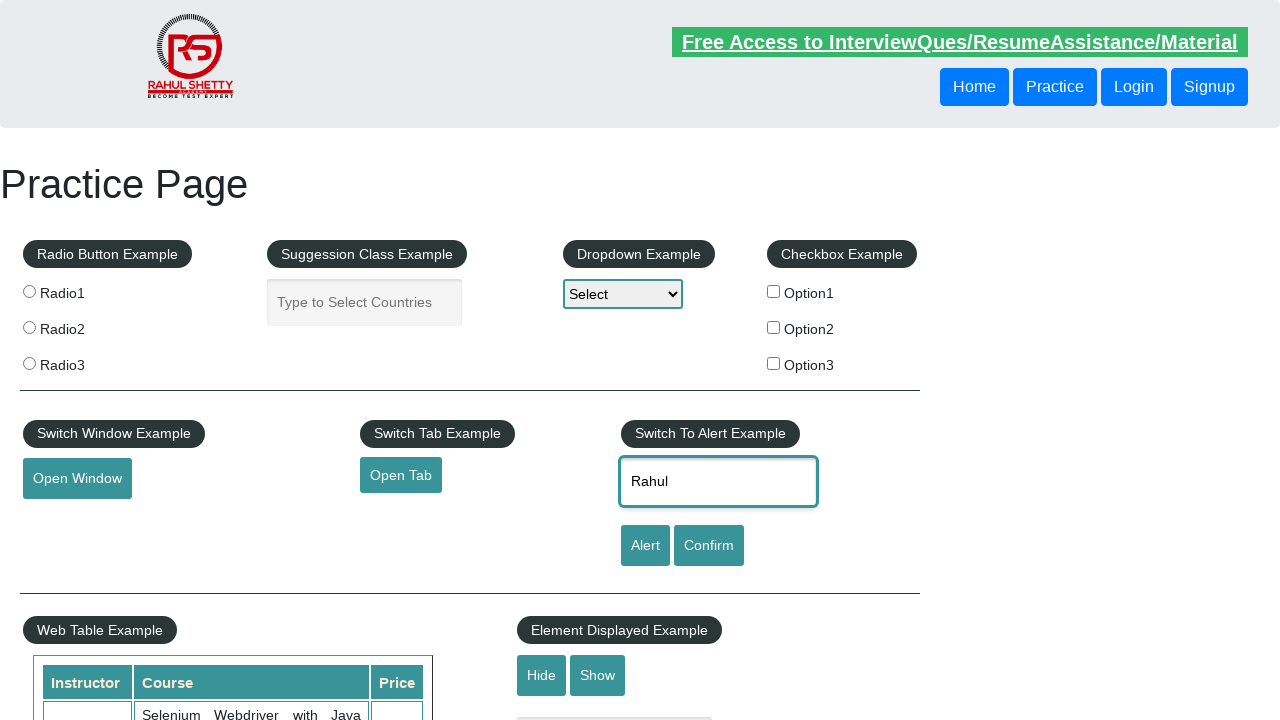

Triggered alert dialog and accepted it at (645, 546) on #alertbtn
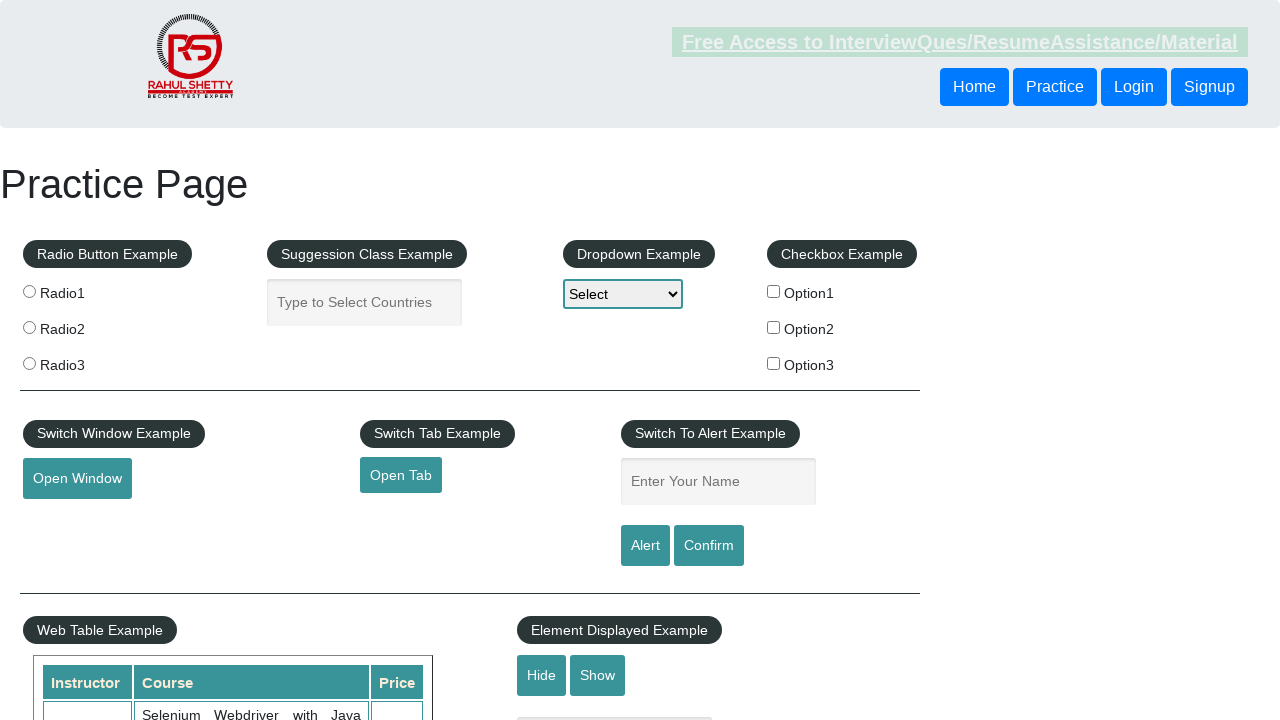

Waited for alert processing
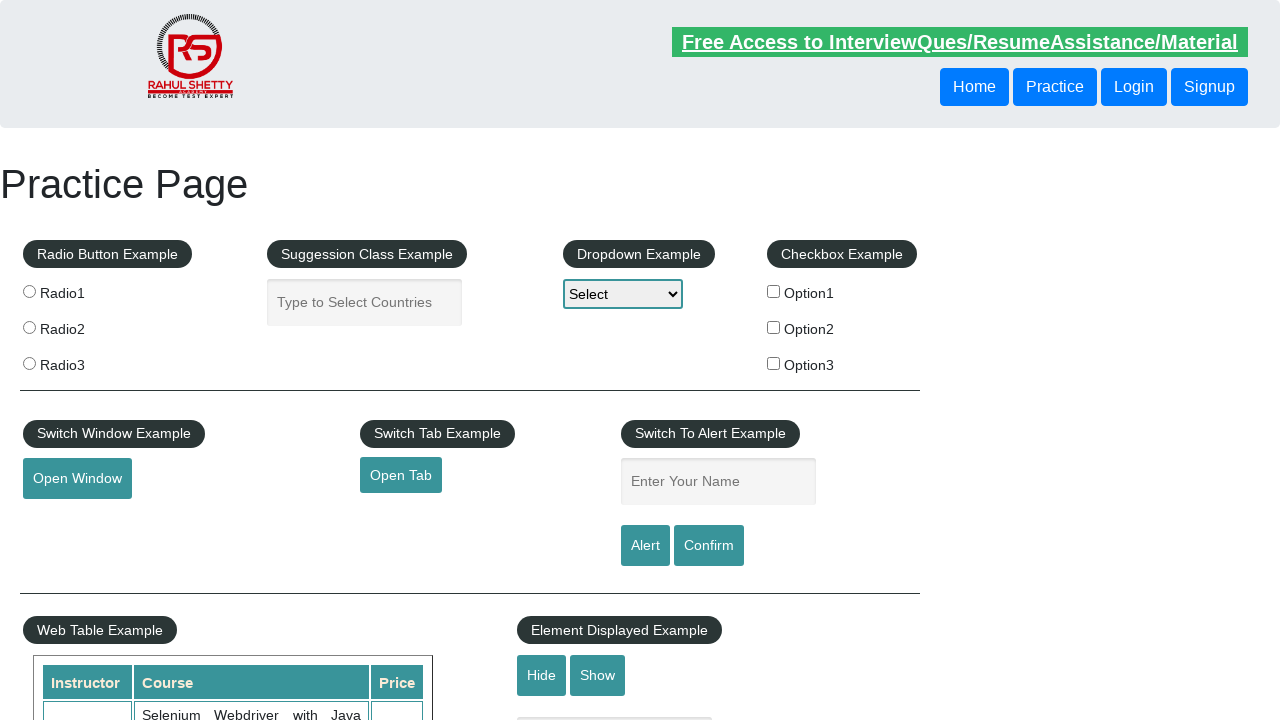

Triggered confirm dialog and dismissed it at (709, 546) on #confirmbtn
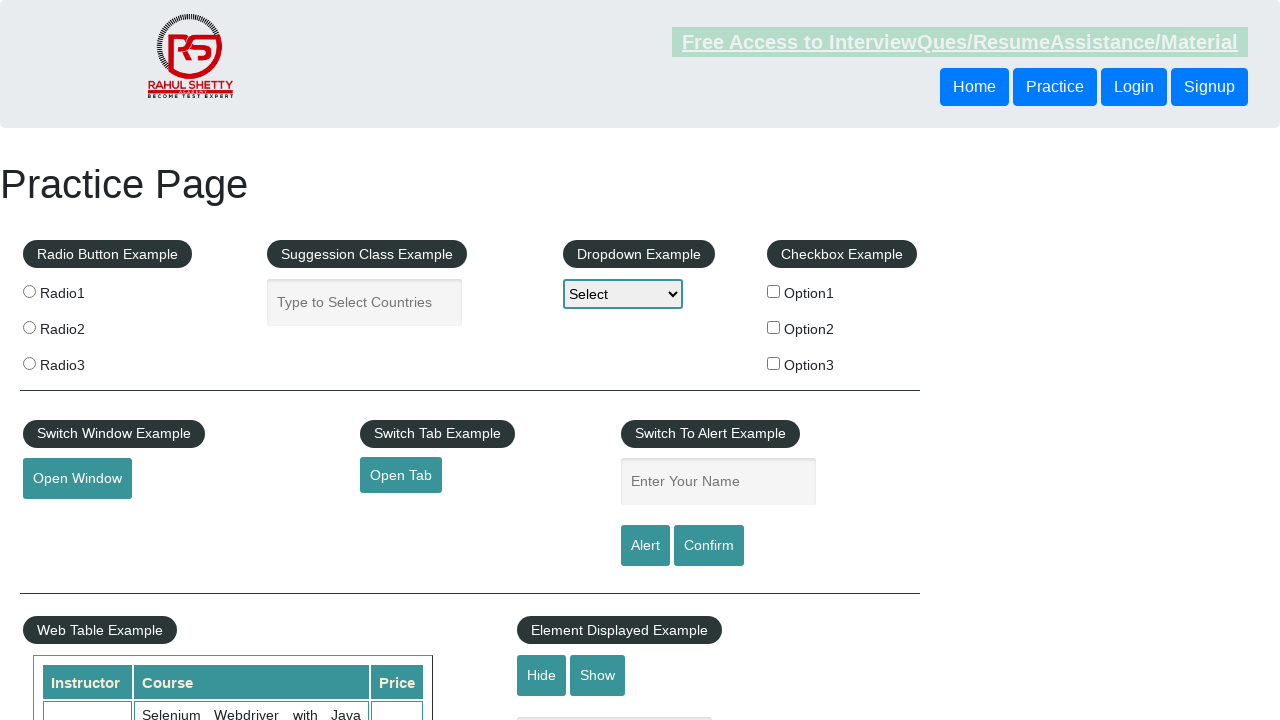

Waited for confirm processing
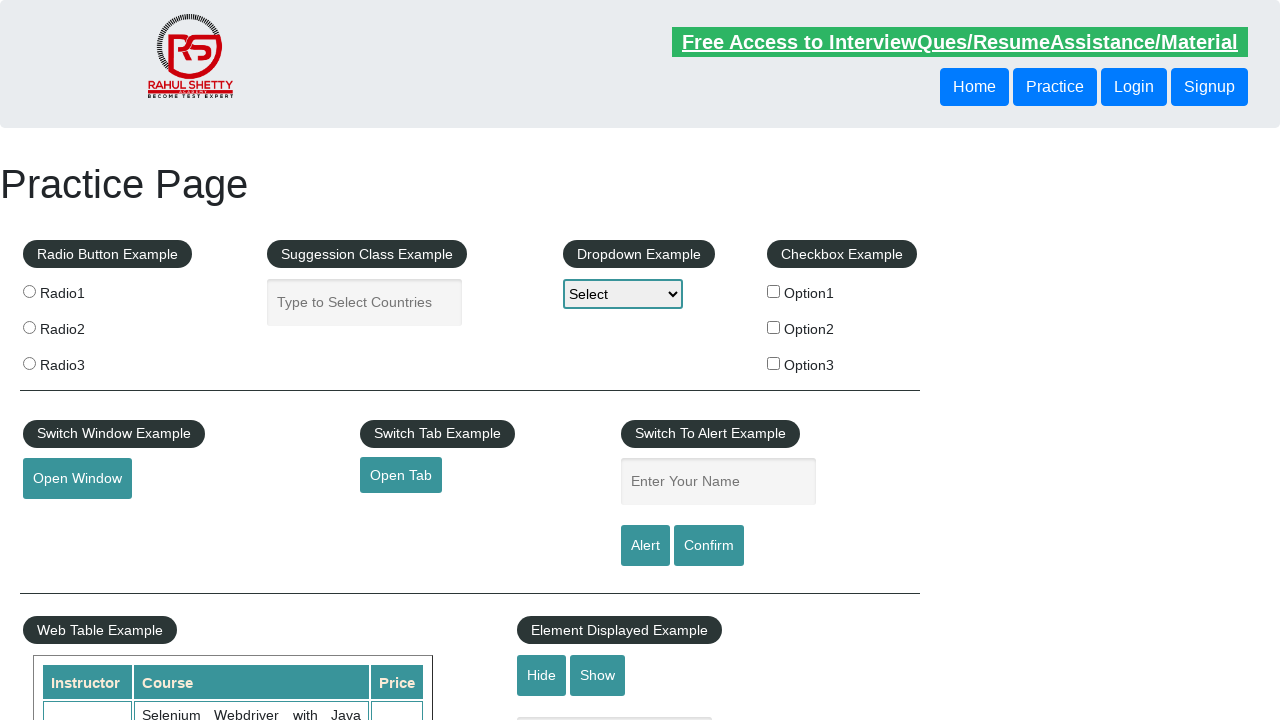

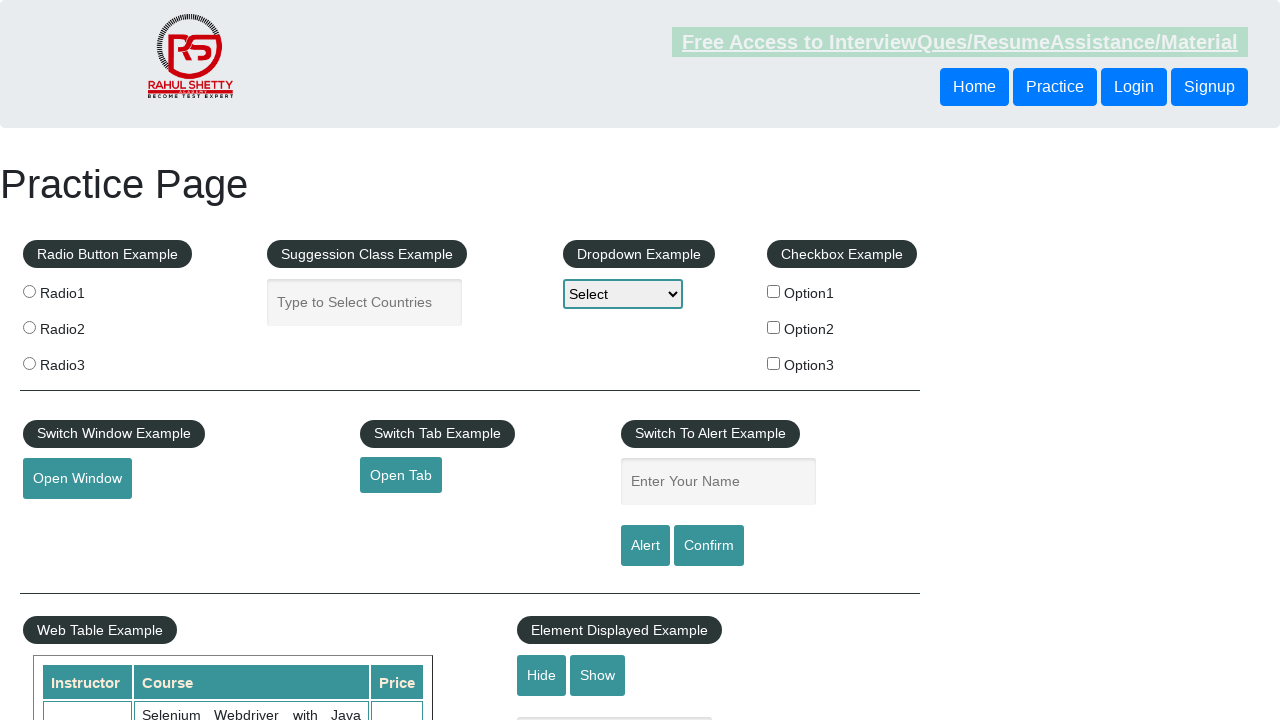